Tests passenger dropdown functionality by opening the dropdown, incrementing the adult count 4 times to reach 5 adults, and verifying the selection

Starting URL: https://rahulshettyacademy.com/dropdownsPractise/

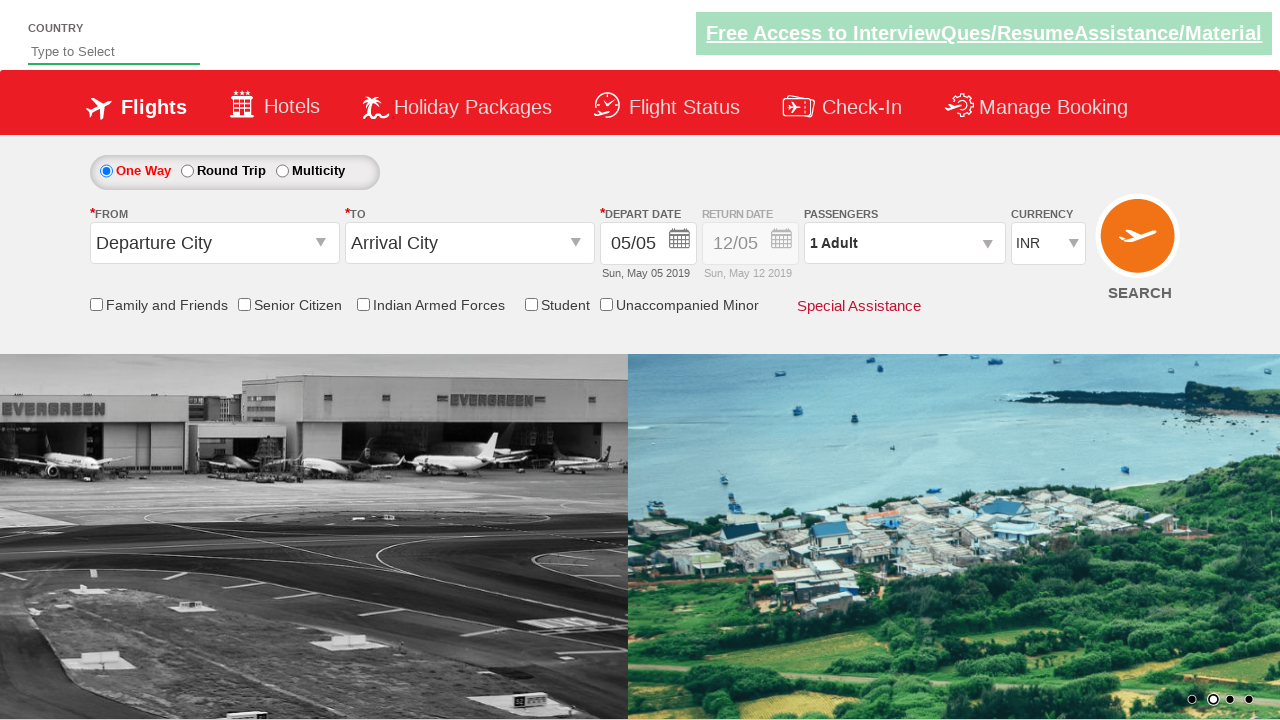

Clicked on passenger info dropdown to open it at (904, 243) on #divpaxinfo
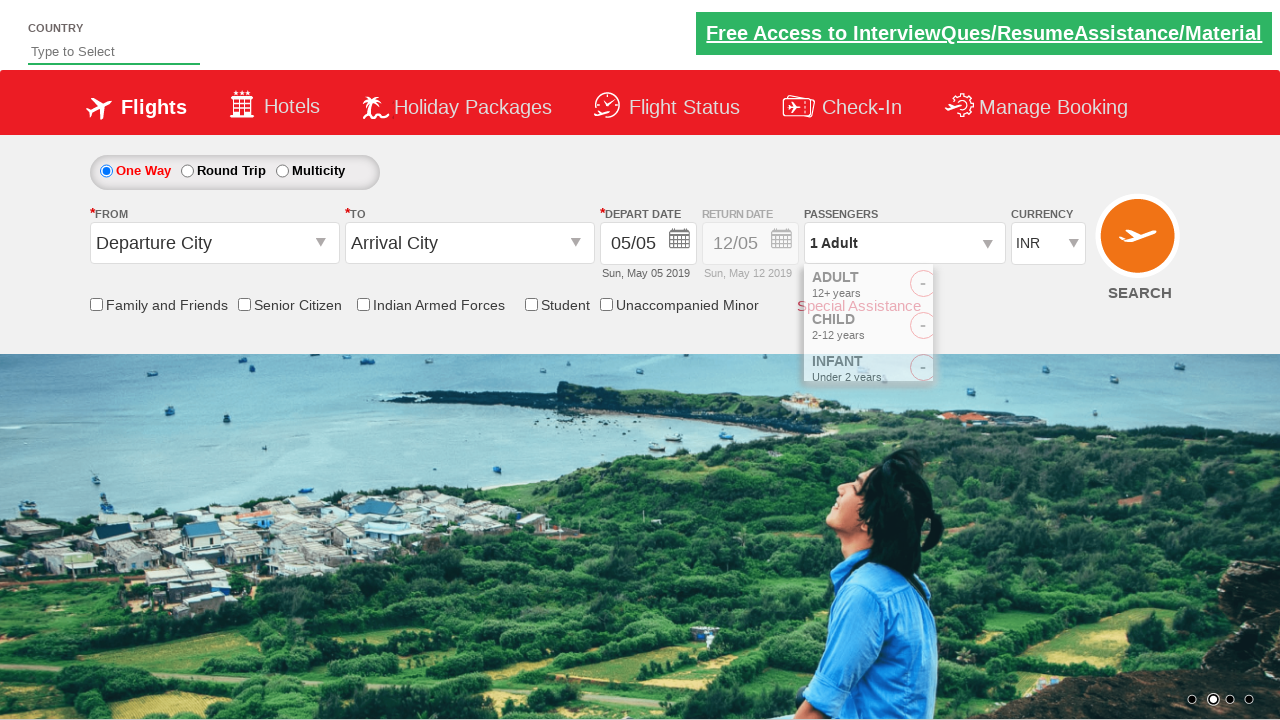

Dropdown opened and increment adult button is visible
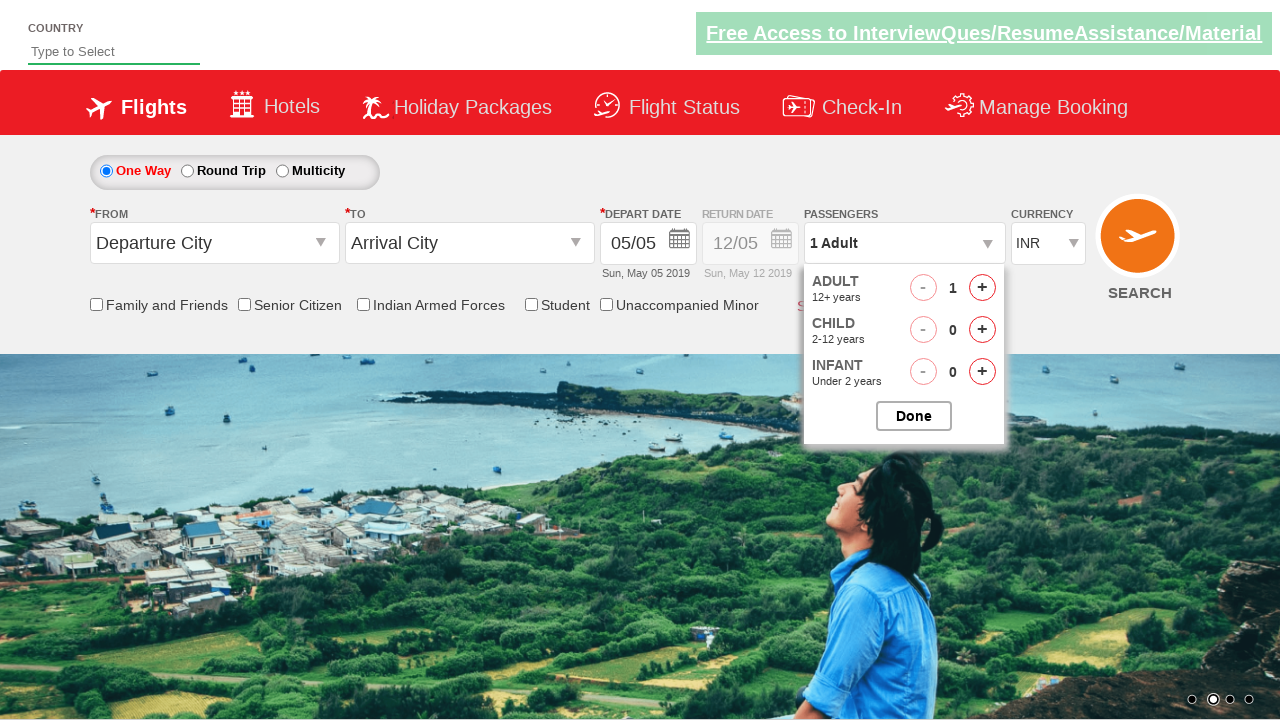

Incremented adult count (iteration 1 of 4) at (982, 288) on #hrefIncAdt
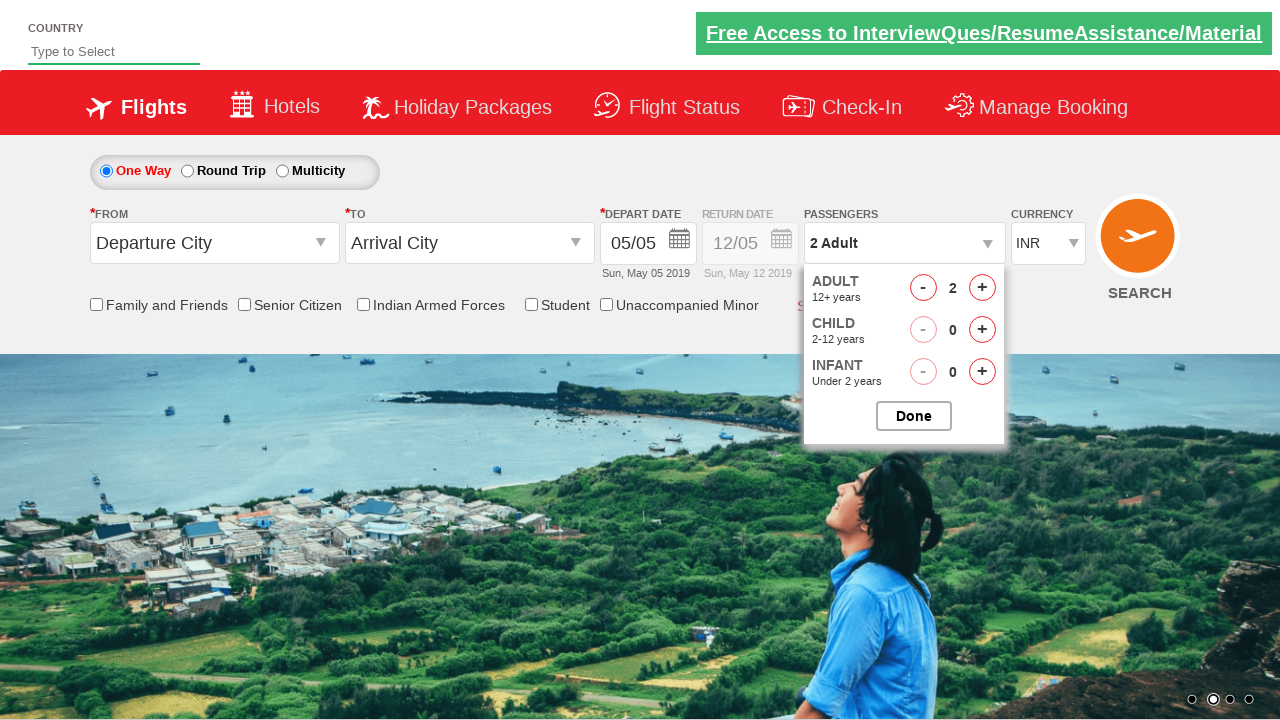

Incremented adult count (iteration 2 of 4) at (982, 288) on #hrefIncAdt
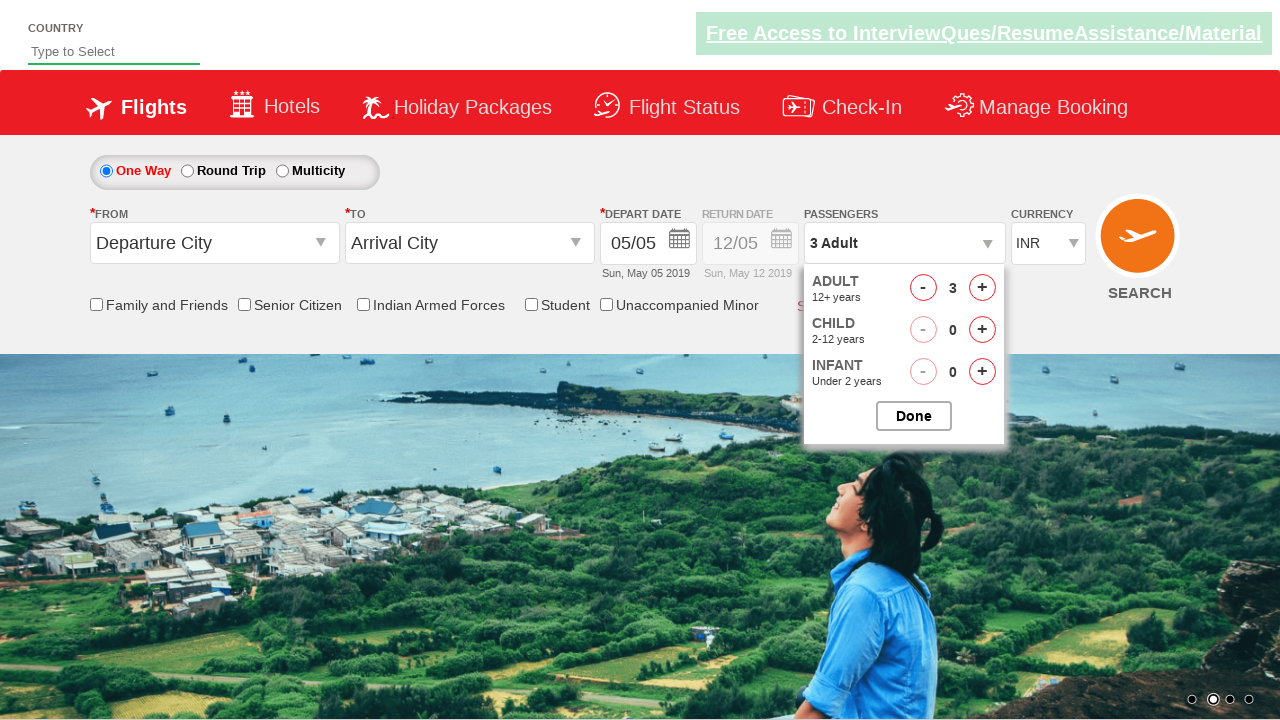

Incremented adult count (iteration 3 of 4) at (982, 288) on #hrefIncAdt
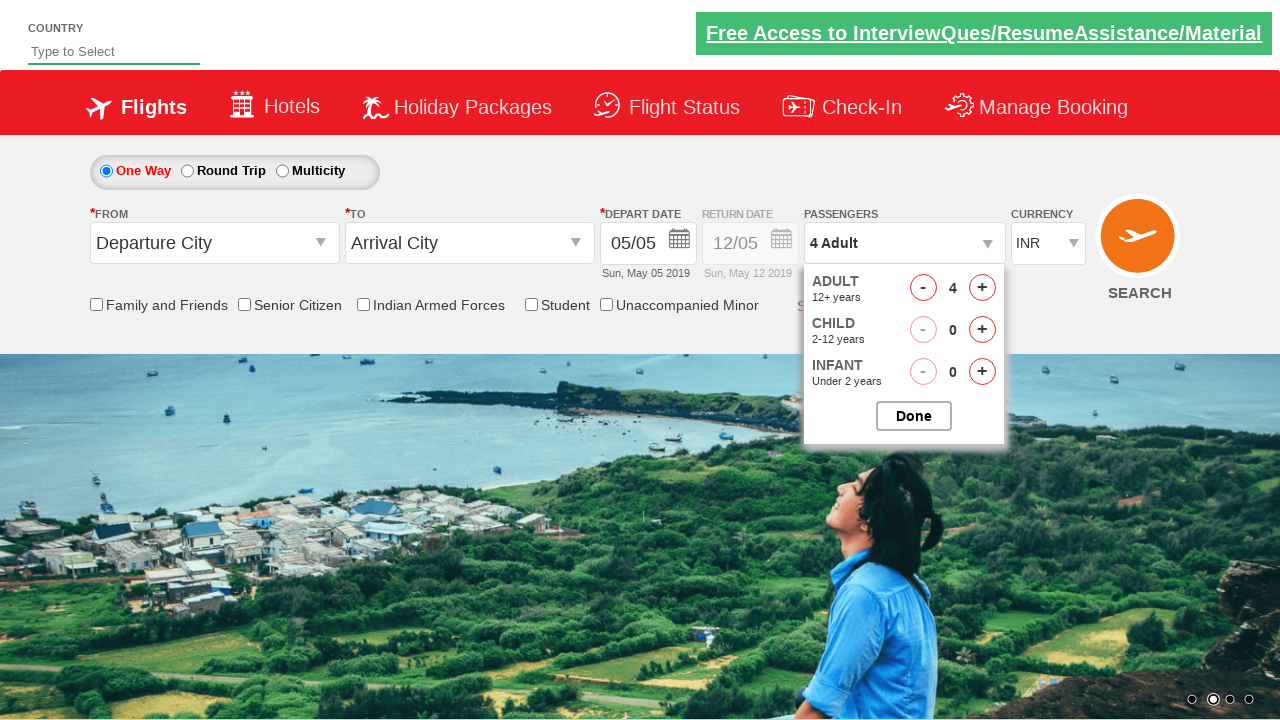

Incremented adult count (iteration 4 of 4) at (982, 288) on #hrefIncAdt
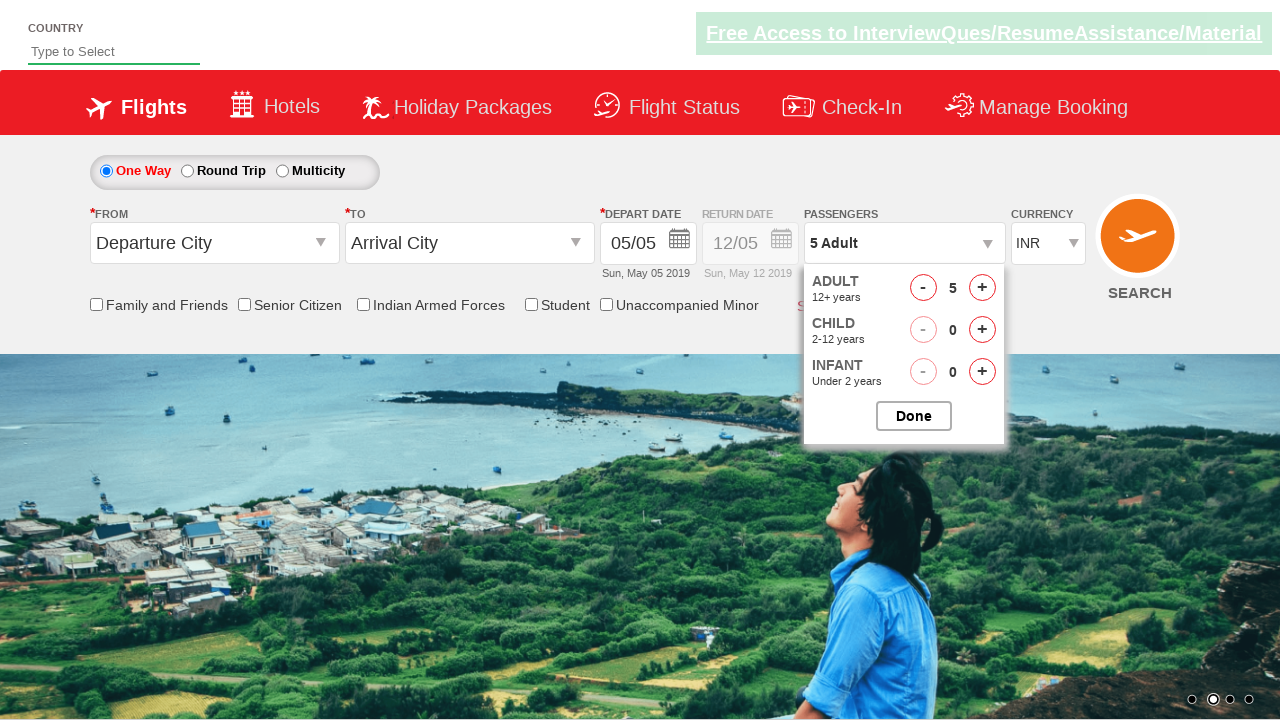

Closed the passenger dropdown at (914, 416) on #btnclosepaxoption
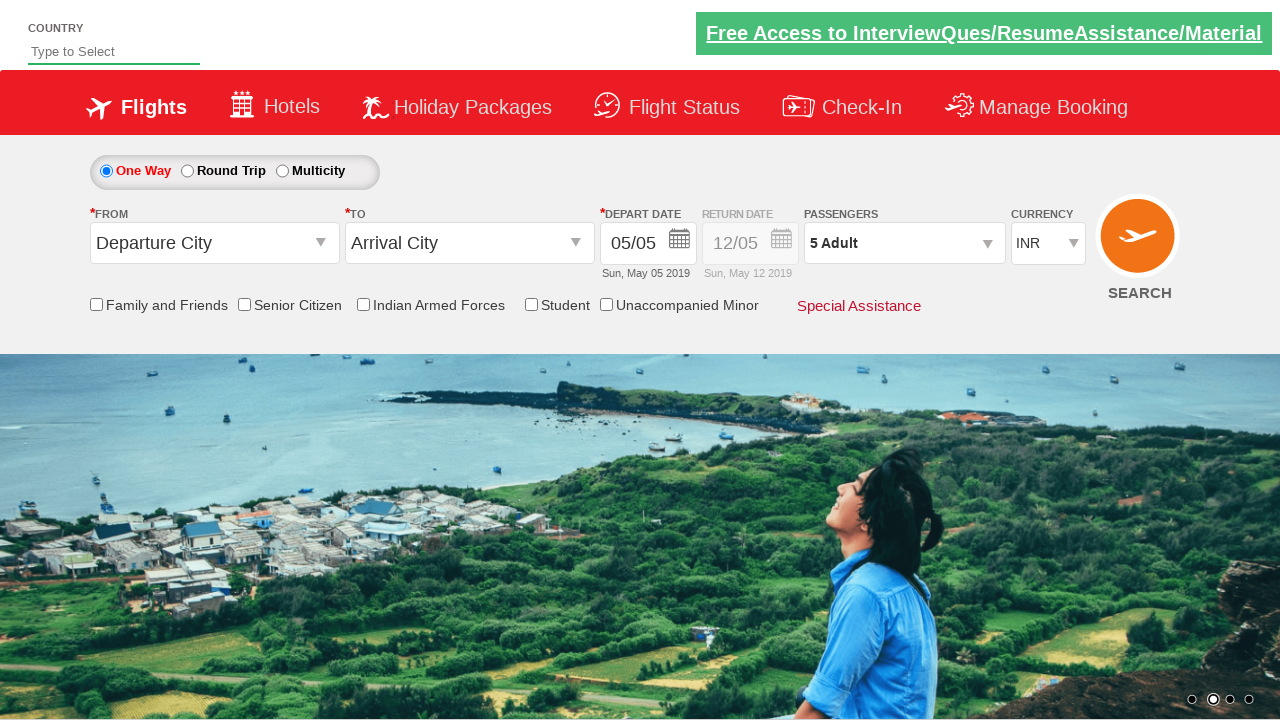

Verified passenger info dropdown is displayed with updated selection
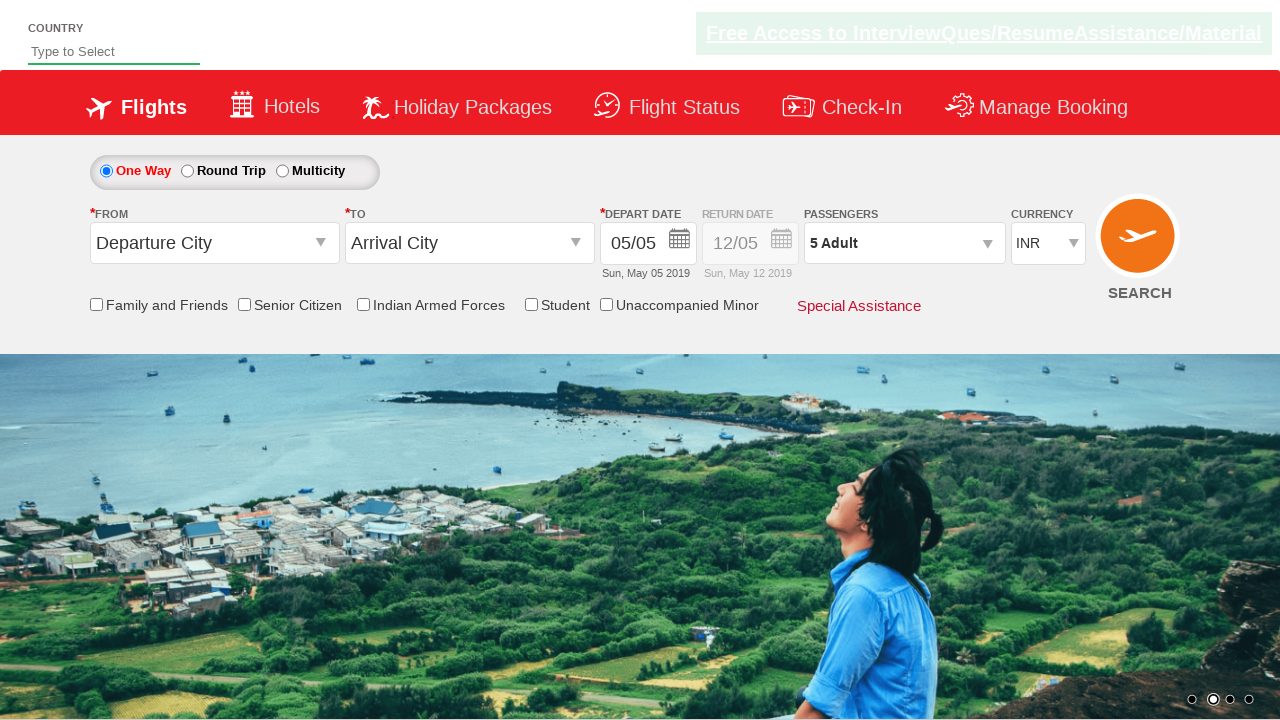

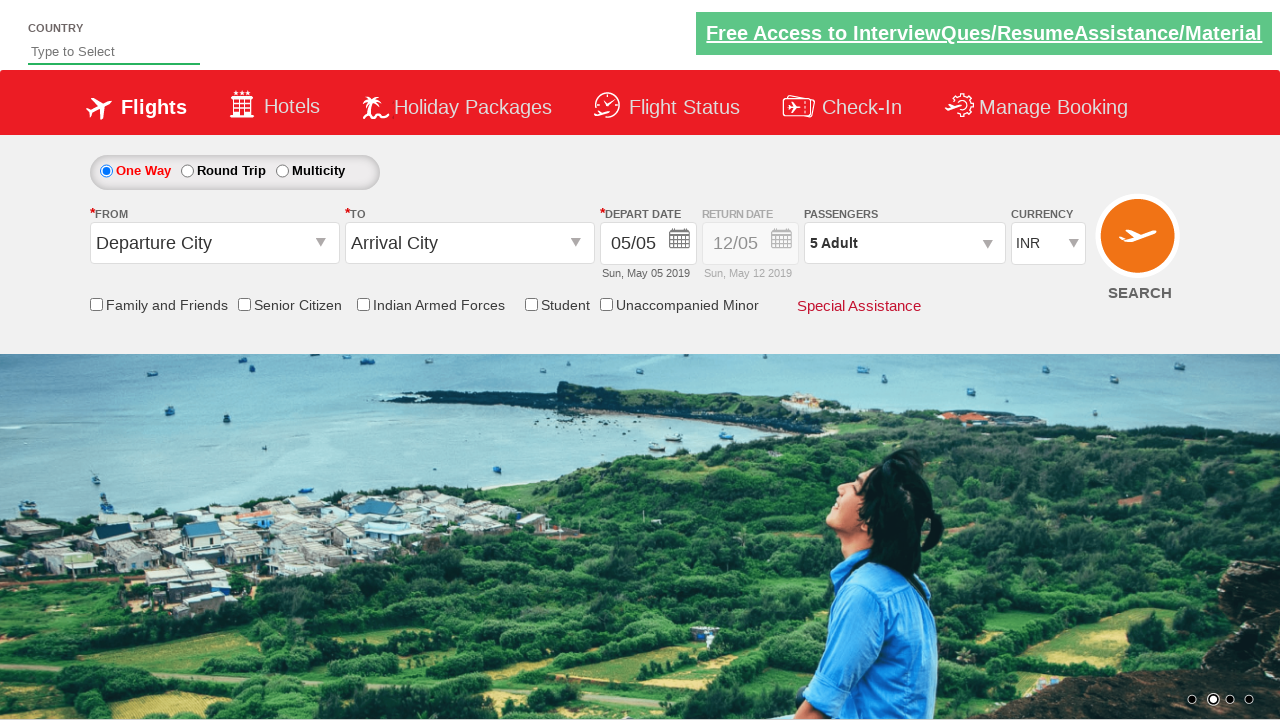